Tests checkbox functionality by checking multiple language checkboxes (English, Hindi, French), then unchecking all of them

Starting URL: https://www.hyrtutorials.com/p/basic-controls.html

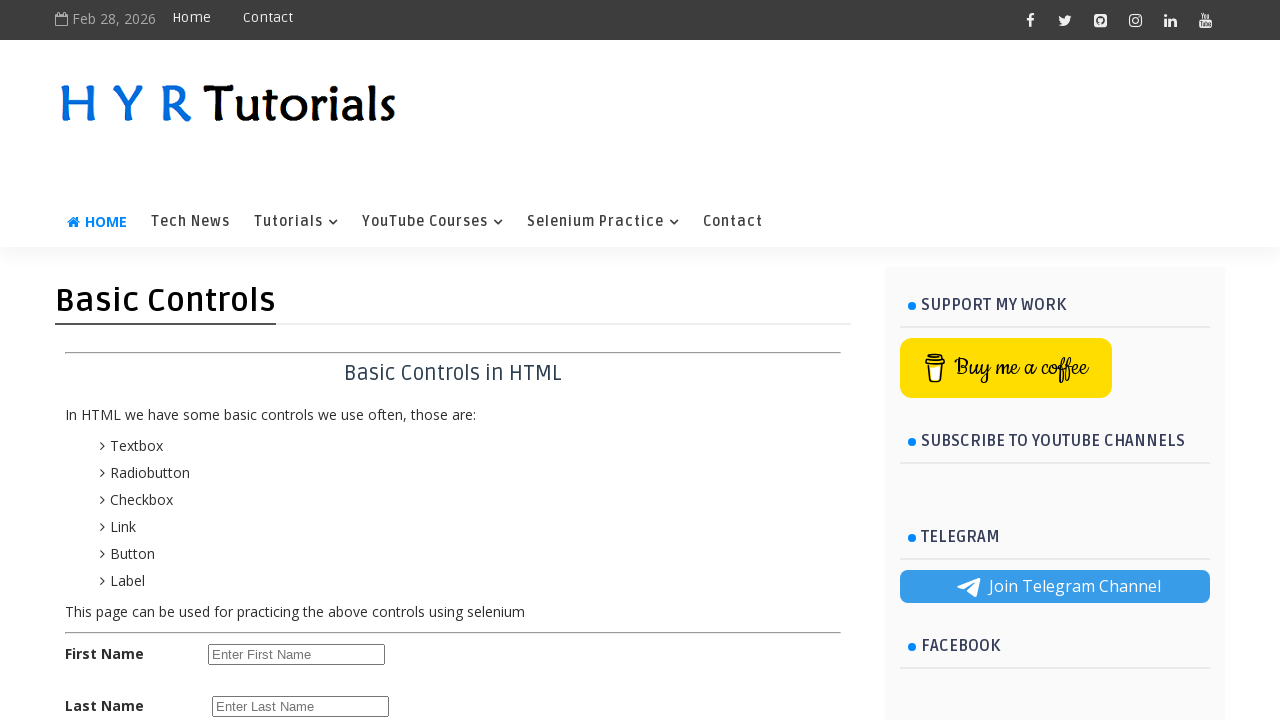

Navigated to basic controls page
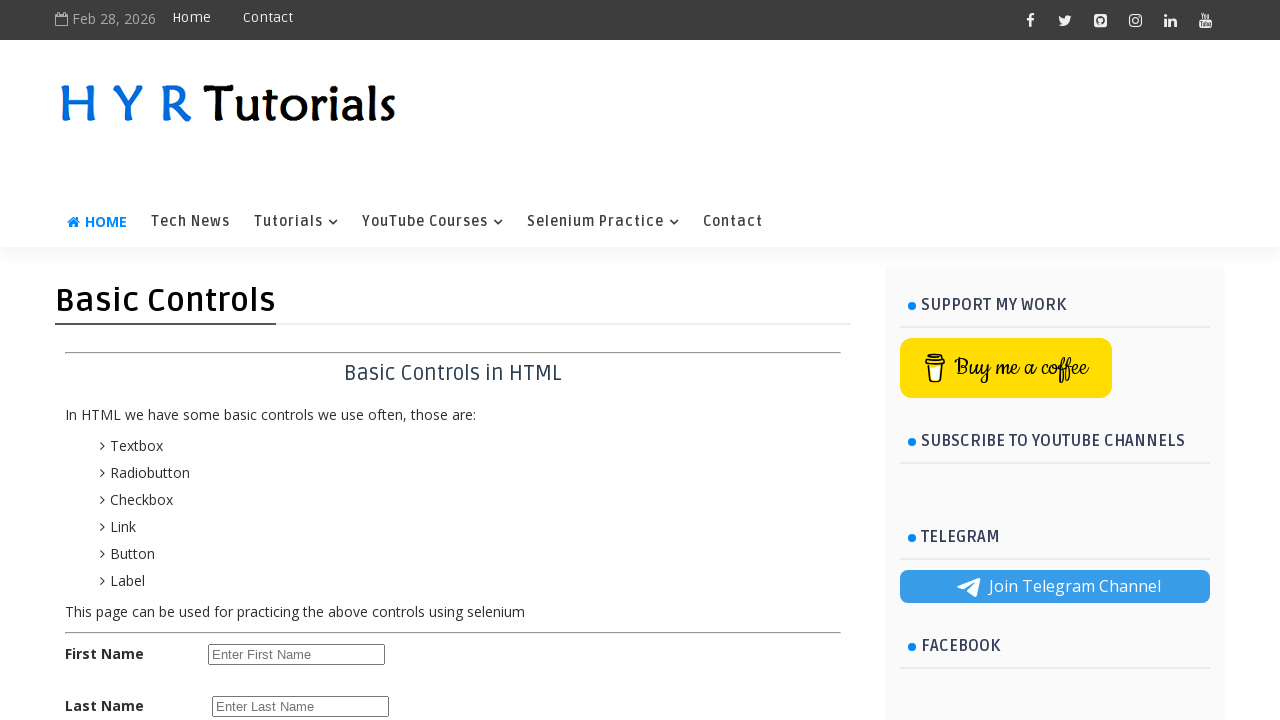

Checked checkbox: #englishchbx at (216, 478) on #englishchbx
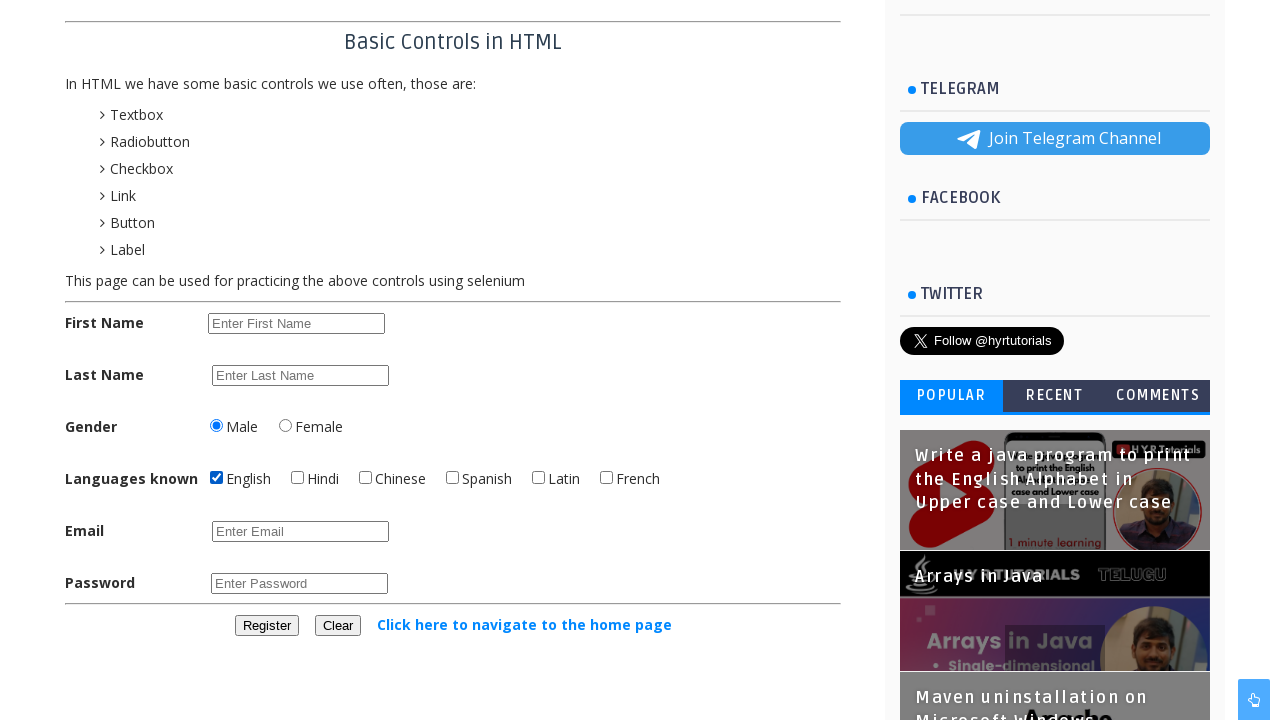

Checked checkbox: #hindichbx at (298, 478) on #hindichbx
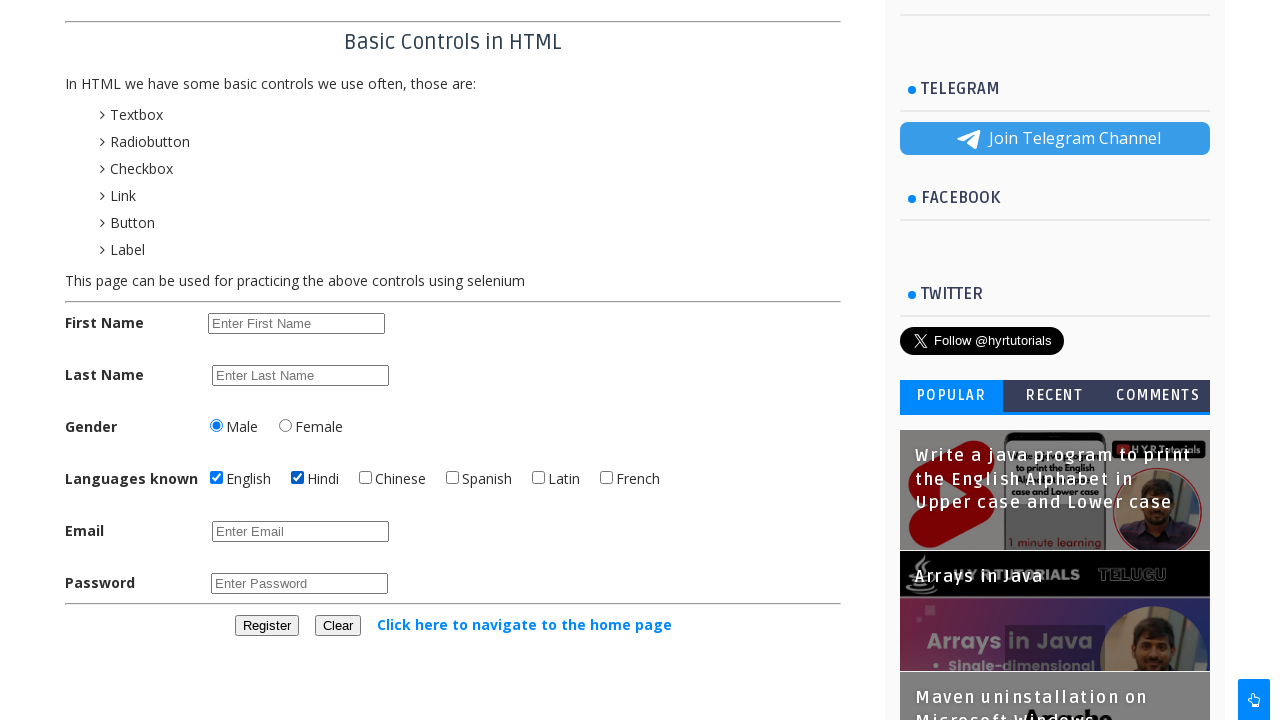

Checked checkbox: #frenchchbx at (606, 478) on #frenchchbx
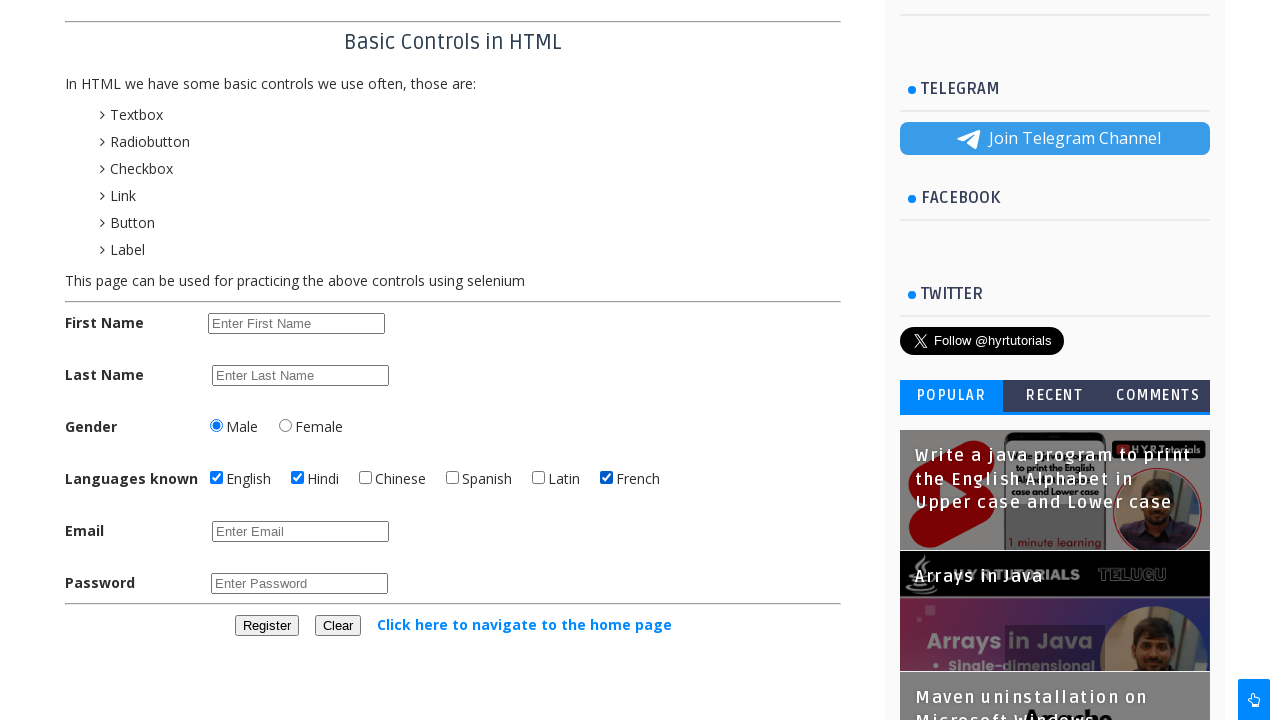

Unchecked checkbox: #englishchbx at (216, 478) on #englishchbx
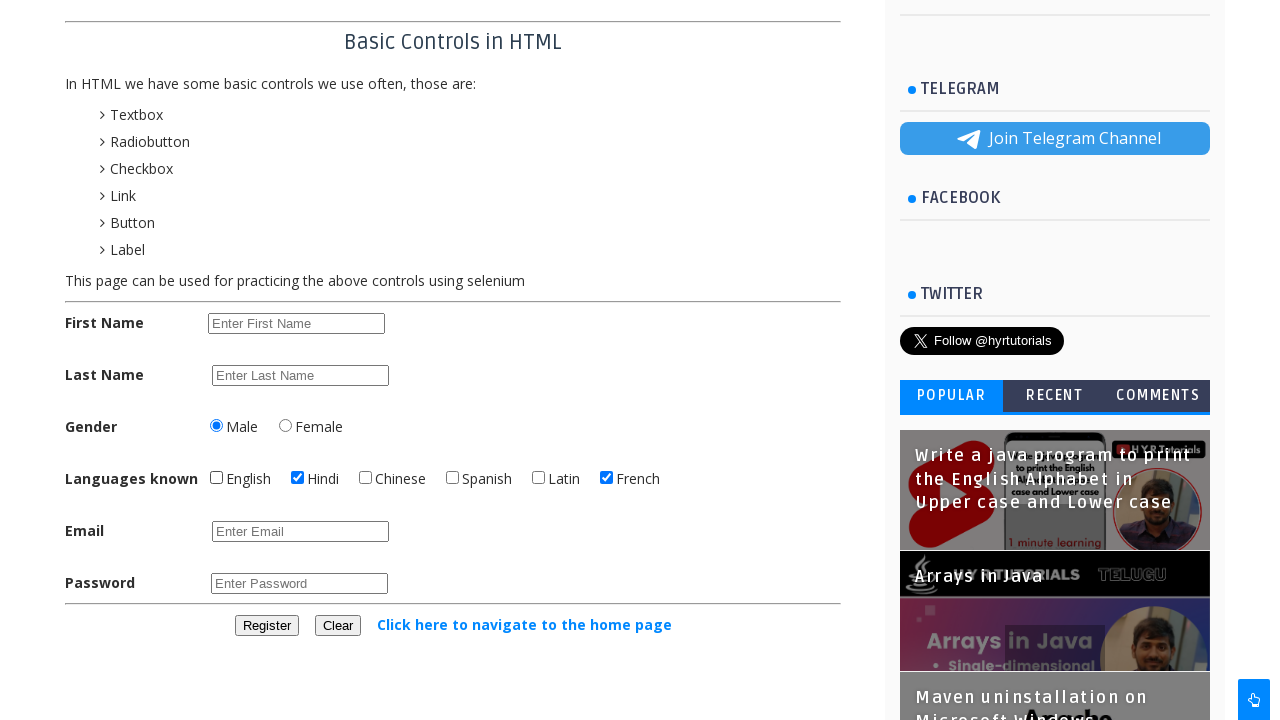

Unchecked checkbox: #hindichbx at (298, 478) on #hindichbx
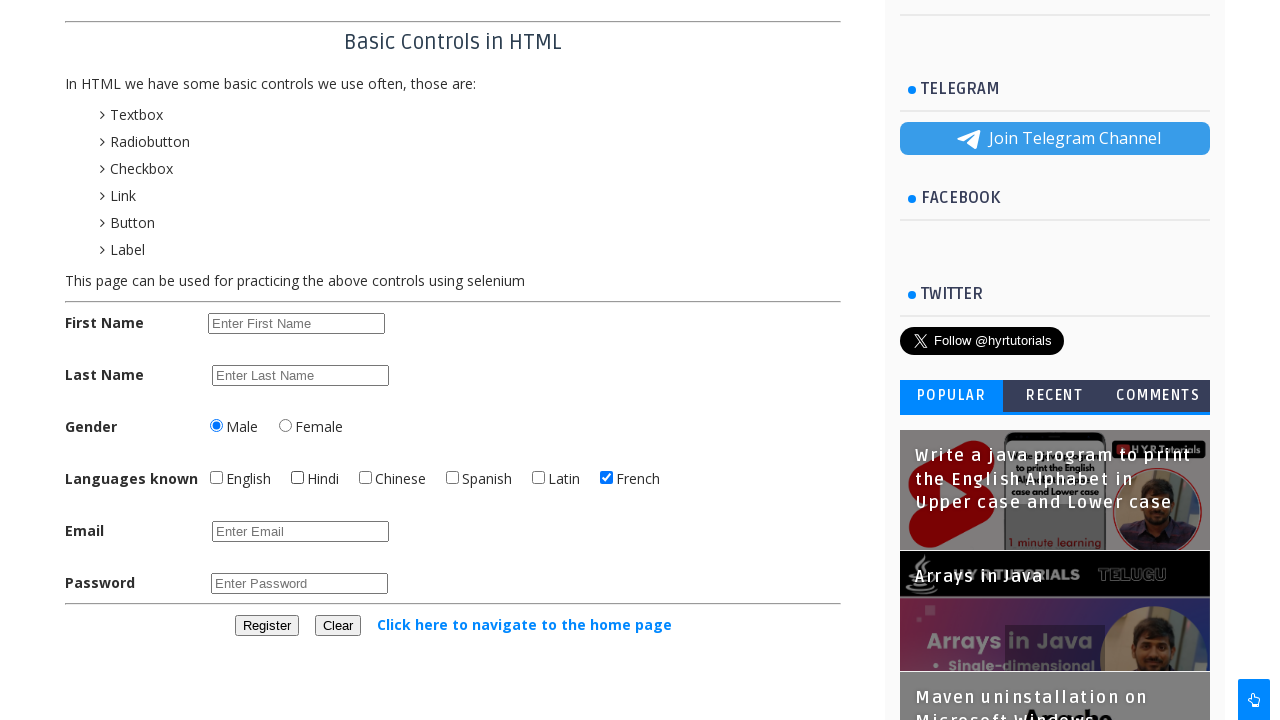

Unchecked checkbox: #frenchchbx at (606, 478) on #frenchchbx
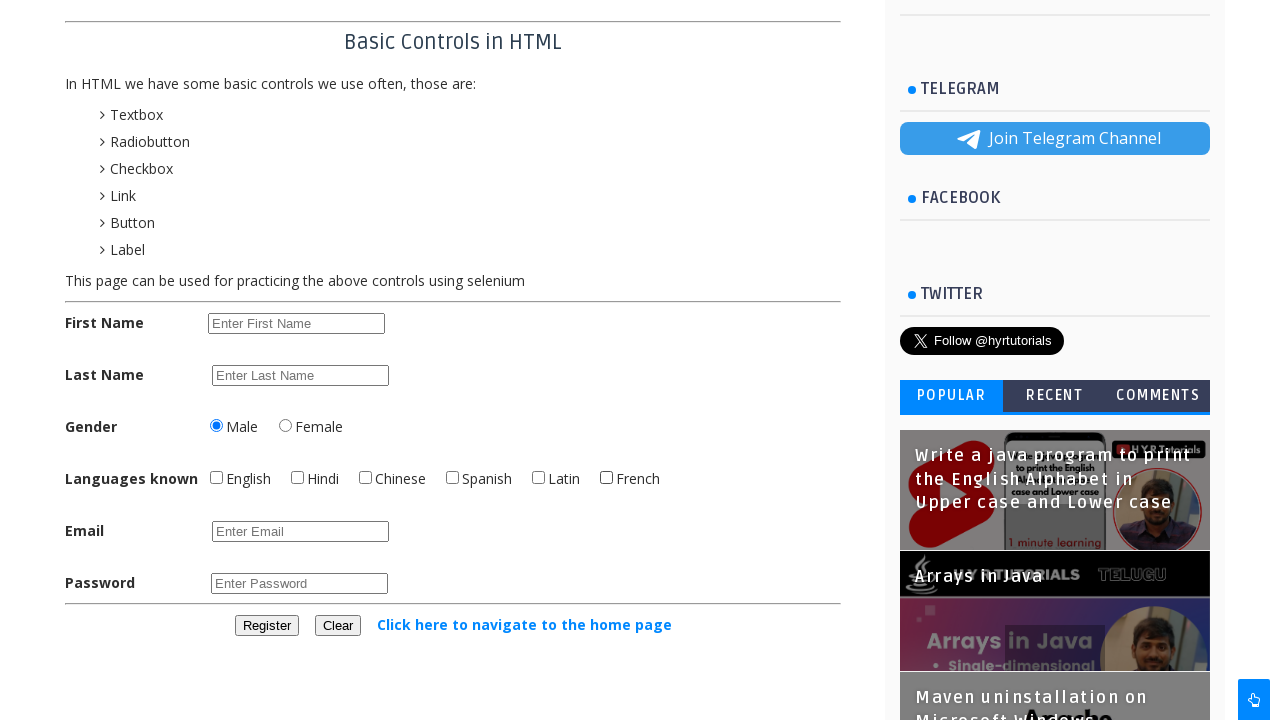

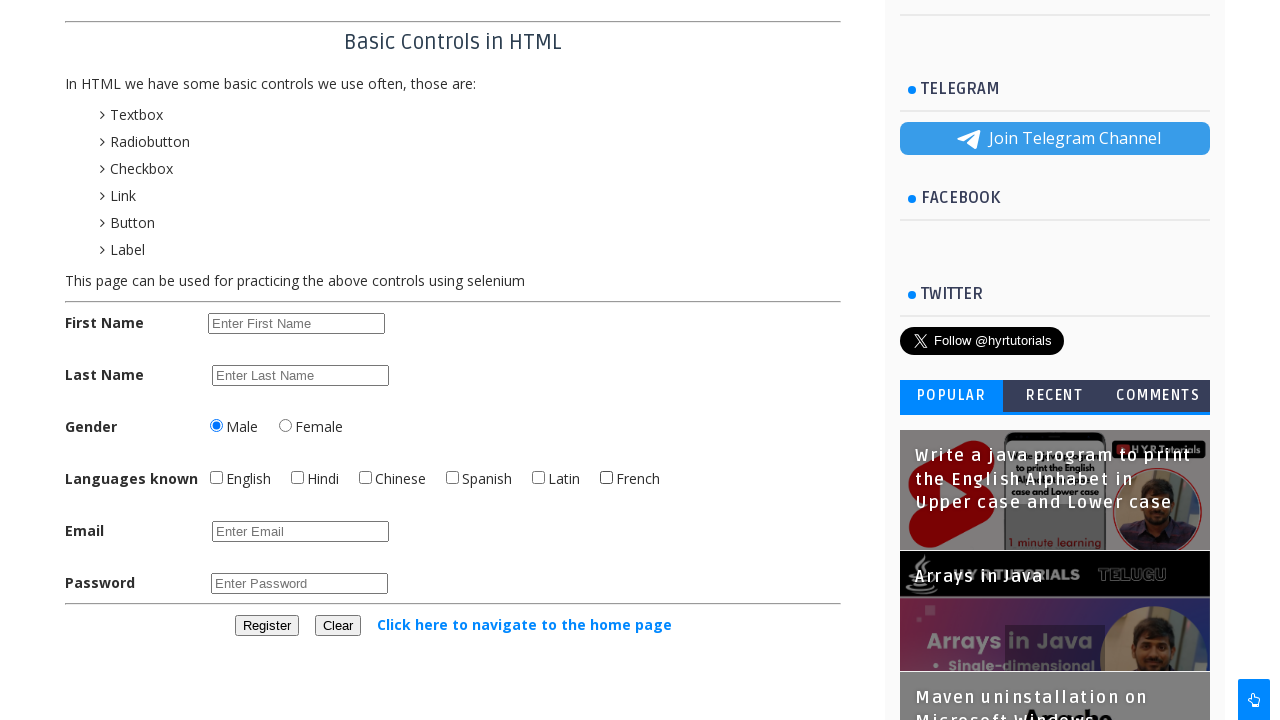